Tests the Links page by clicking the Home link and verifying it opens a new tab with the DemoQA homepage.

Starting URL: https://demoqa.com/

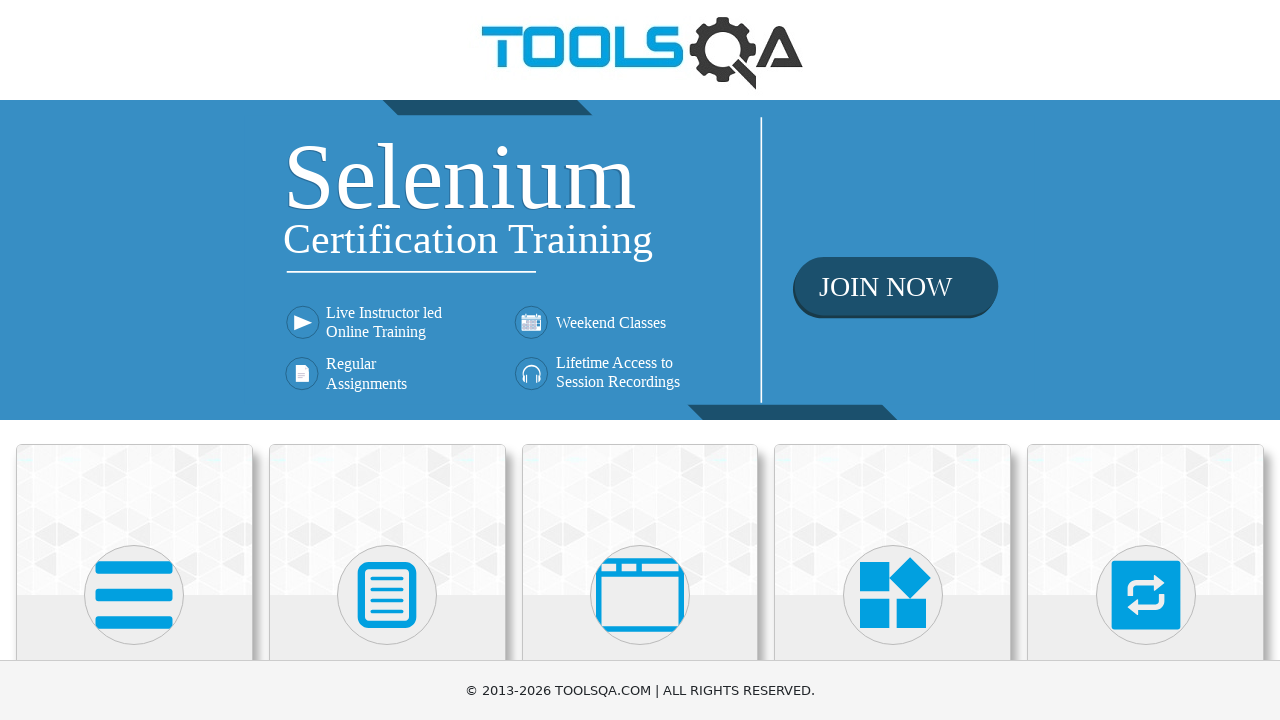

Clicked on Elements card at (134, 360) on text=Elements
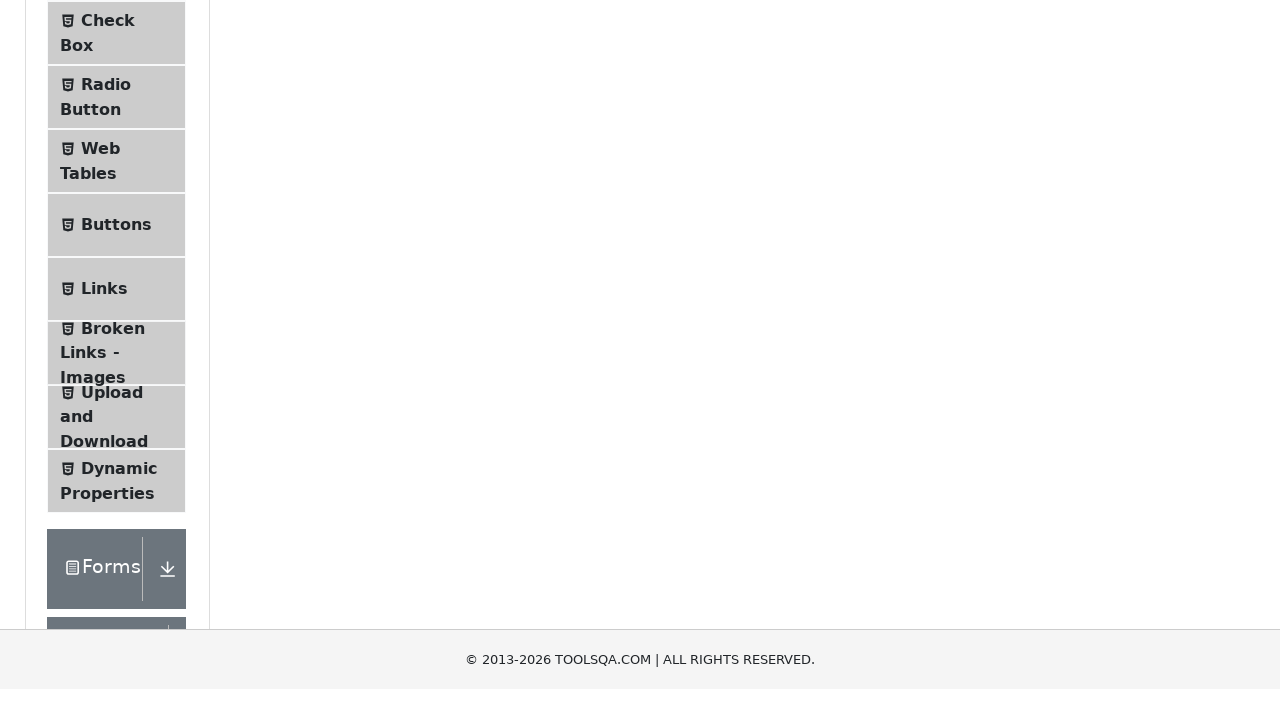

Clicked on Links in sidebar at (104, 581) on text=Links
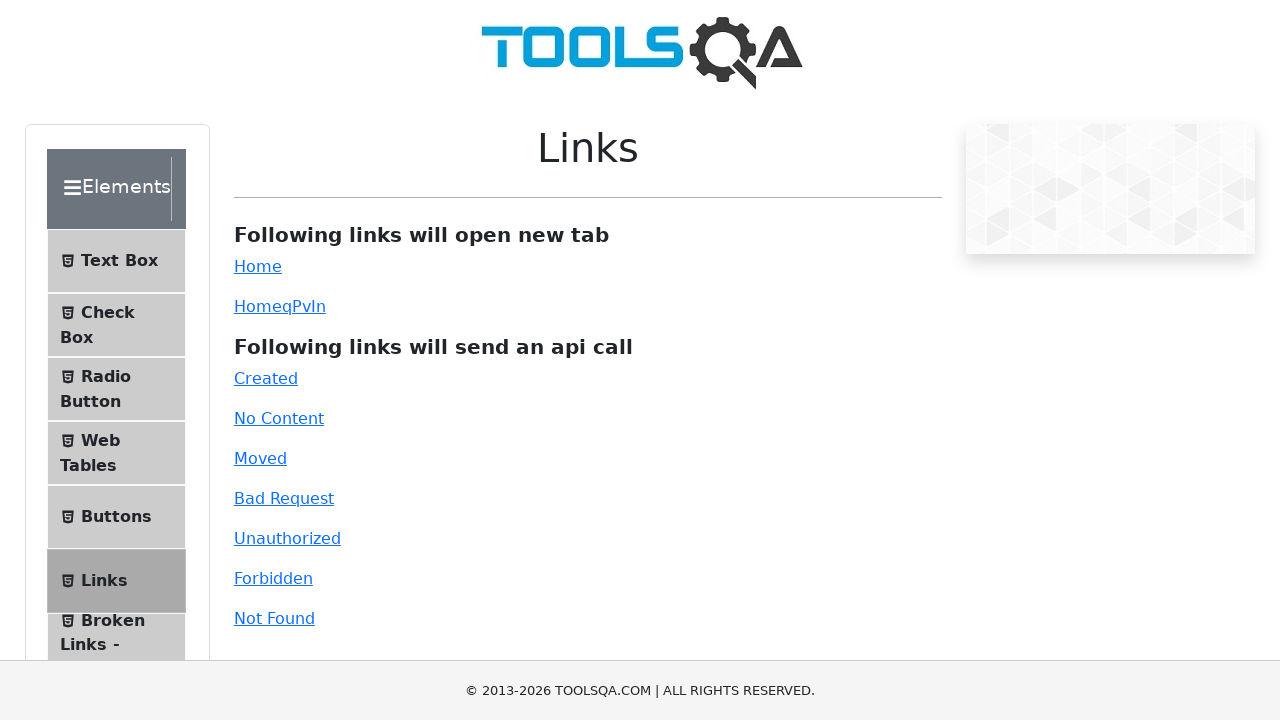

Clicked Home link, new tab opened at (258, 266) on #simpleLink
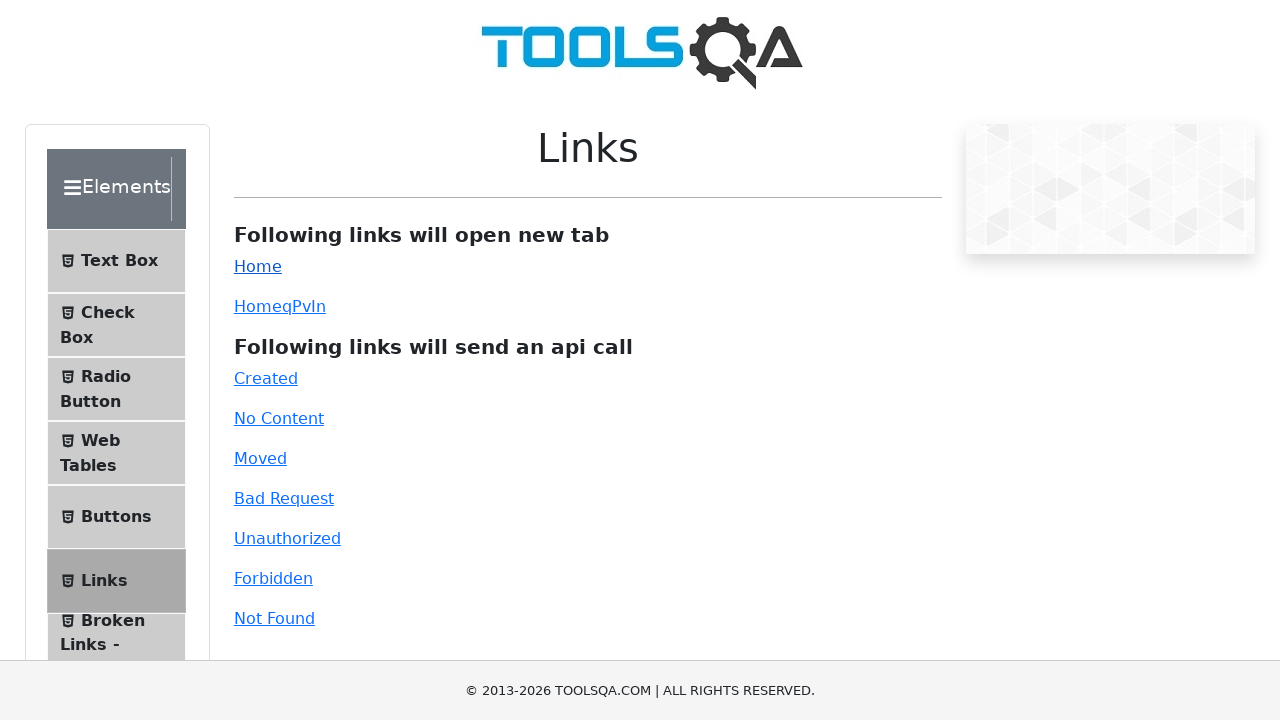

New tab loaded with DemoQA homepage
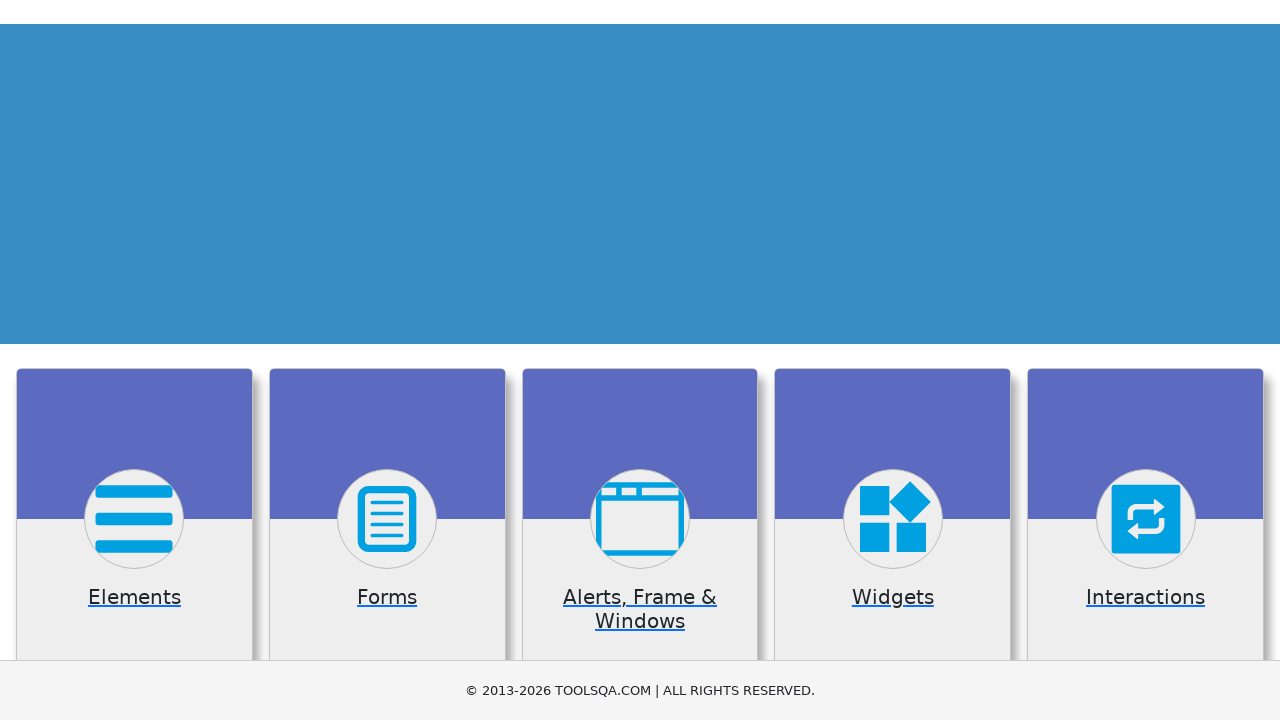

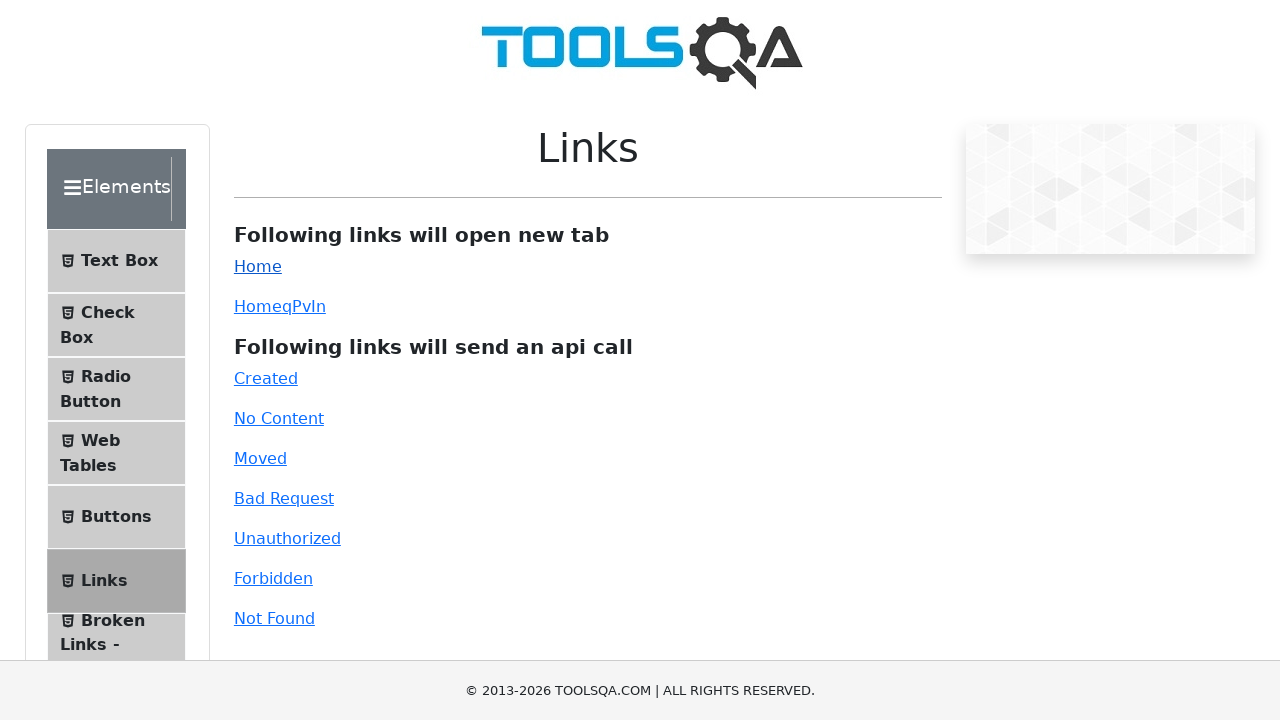